Tests JavaScript prompt alert by clicking a button to trigger the prompt dialog and accepting it

Starting URL: https://v1.training-support.net/selenium/javascript-alerts

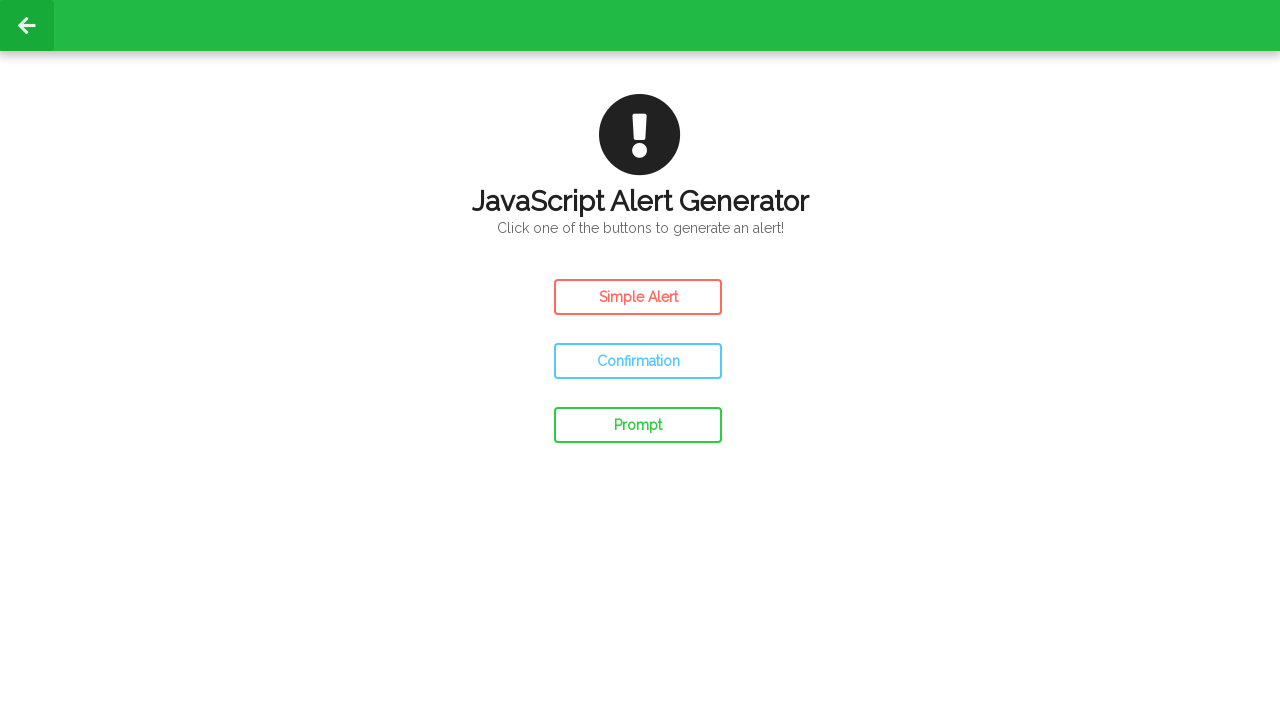

Clicked the prompt alert button at (638, 425) on #prompt
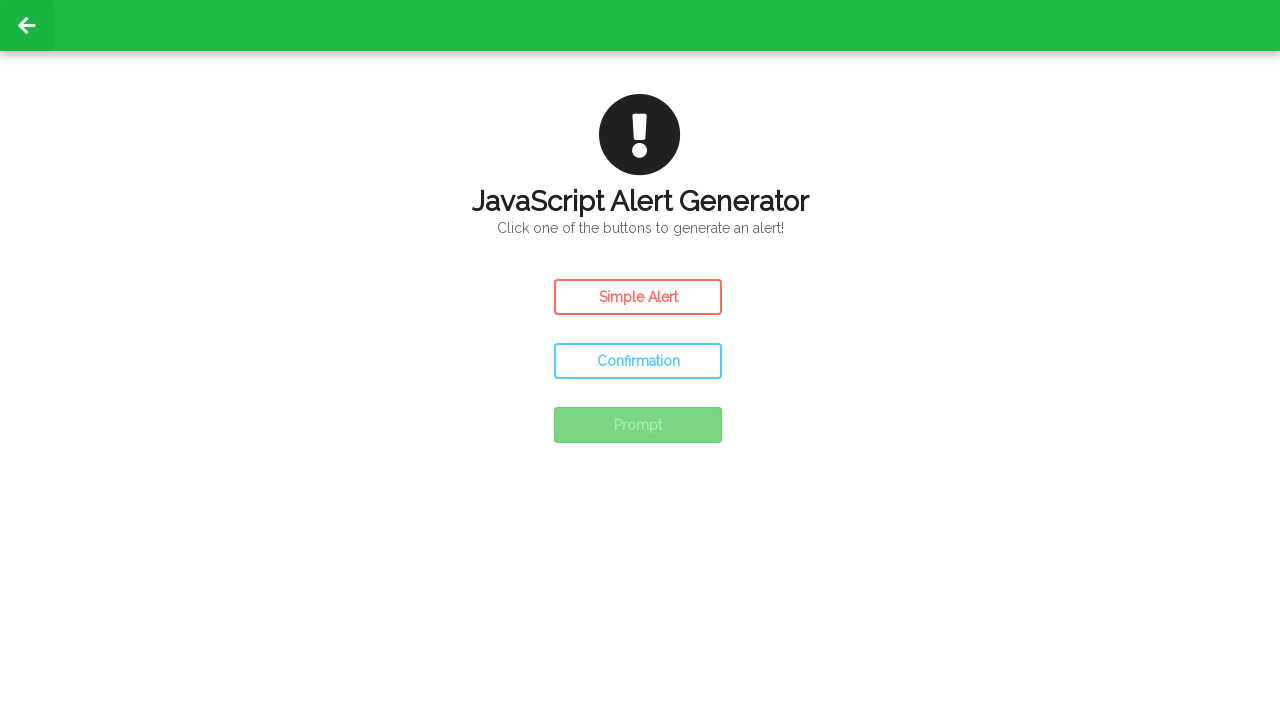

Set up dialog handler to accept prompt
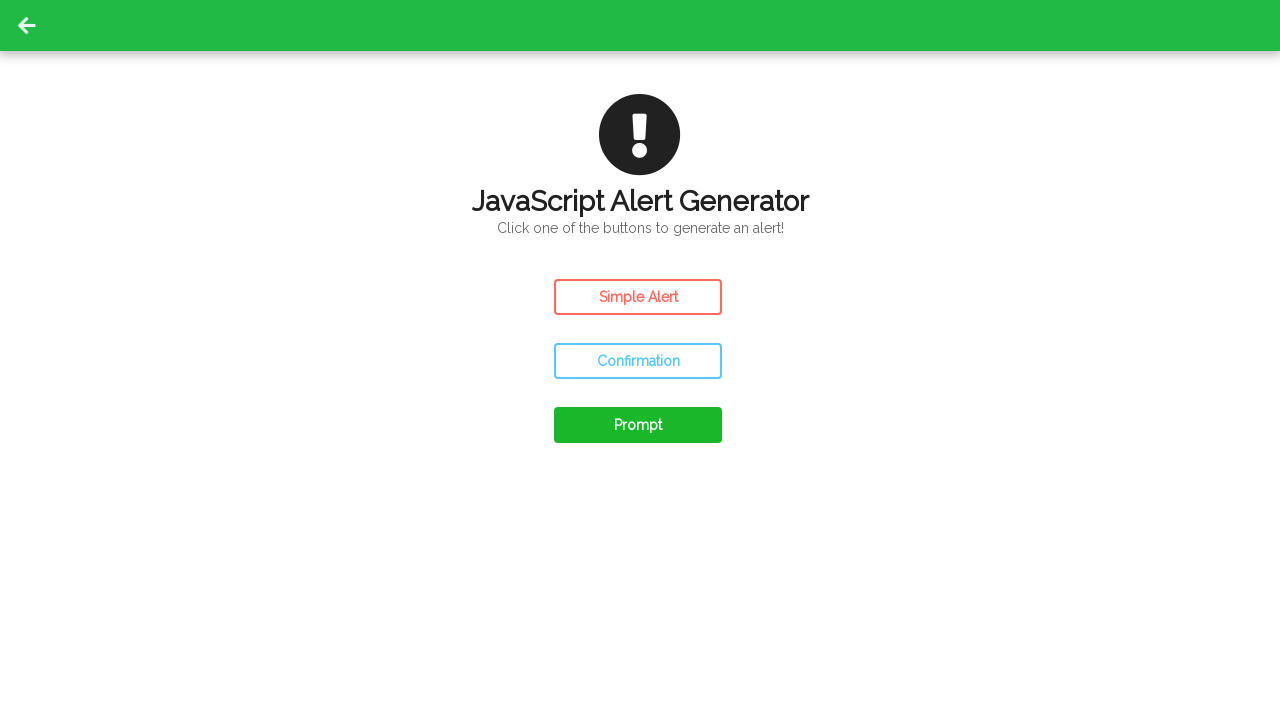

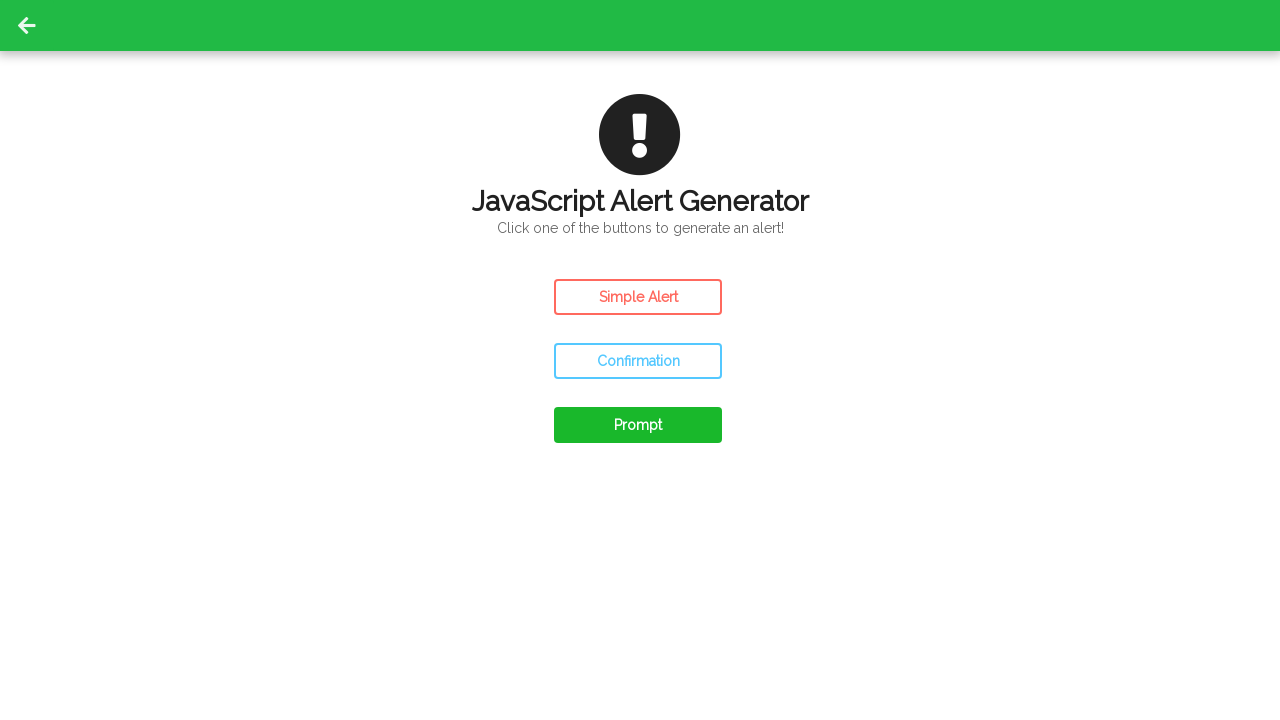